Tests entering text in a JavaScript prompt dialog and accepting it

Starting URL: https://the-internet.herokuapp.com/javascript_alerts

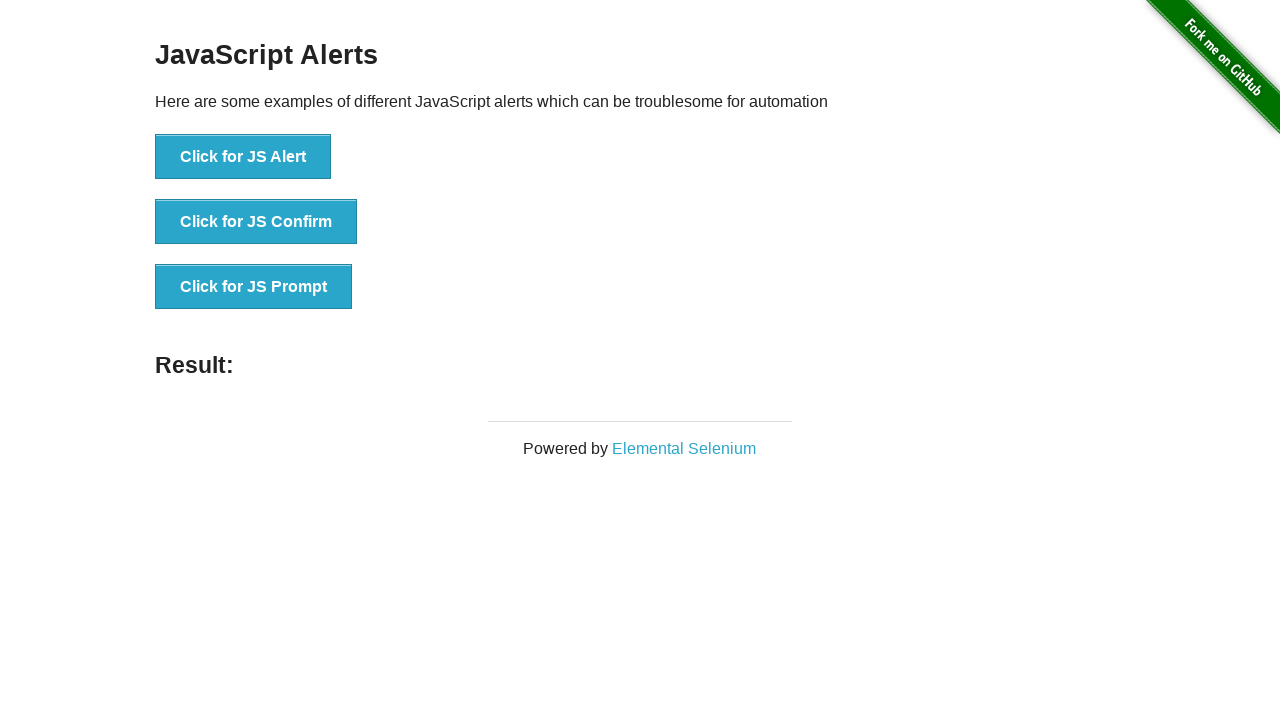

Set up dialog handler to accept prompt with 'test' text
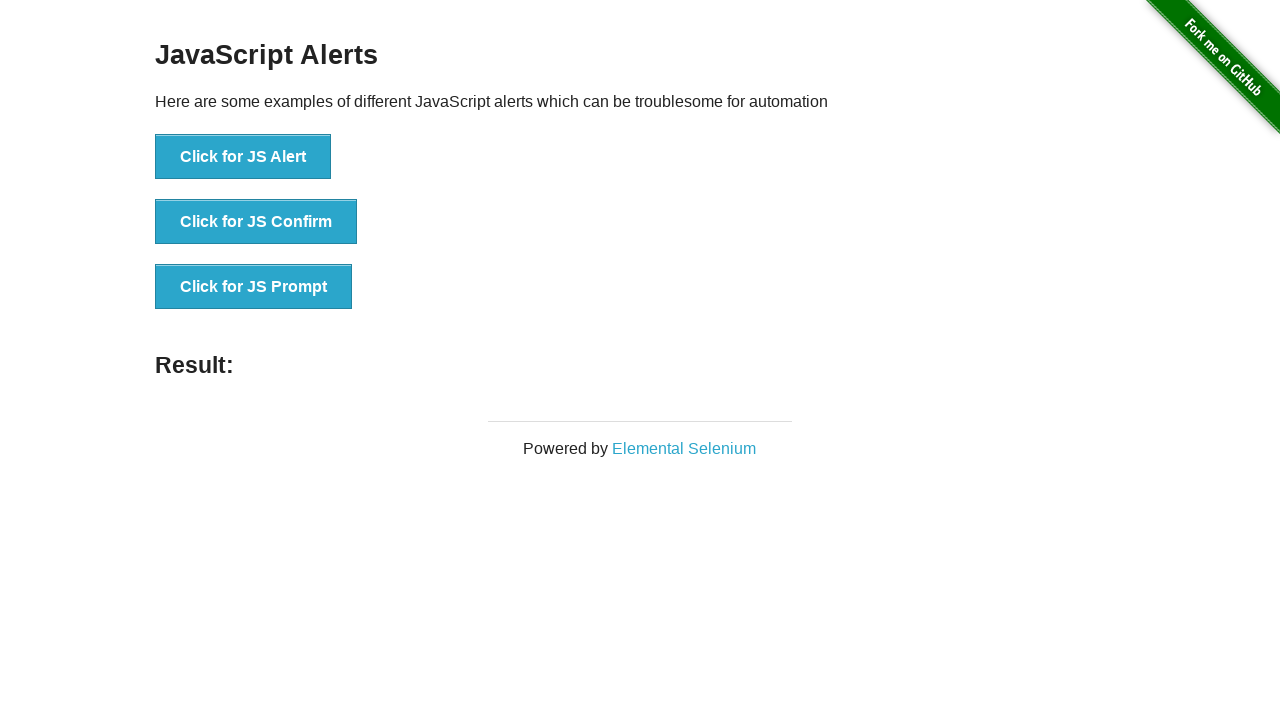

Clicked button to trigger JavaScript prompt dialog at (254, 287) on button[onclick='jsPrompt()']
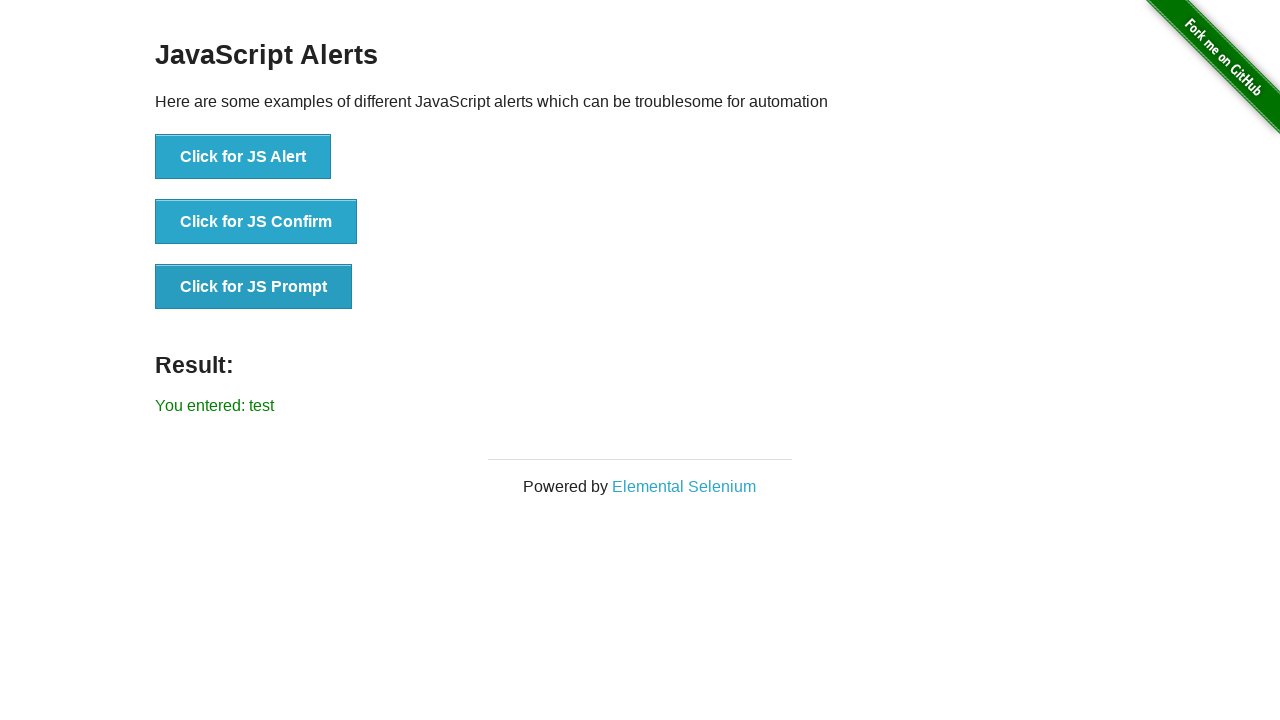

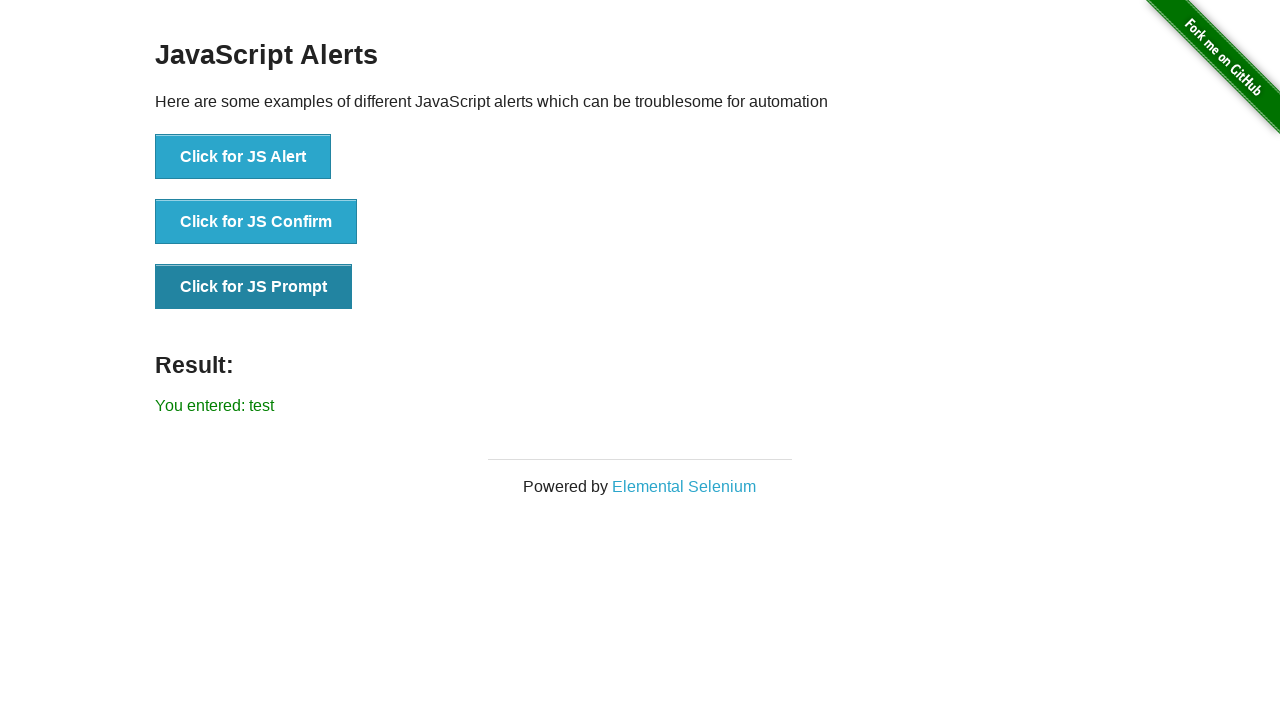